Tests calendar UI functionality by opening a date picker, navigating through year and month views, and selecting a specific date (January 27, 2027)

Starting URL: https://rahulshettyacademy.com/seleniumPractise/#/offers

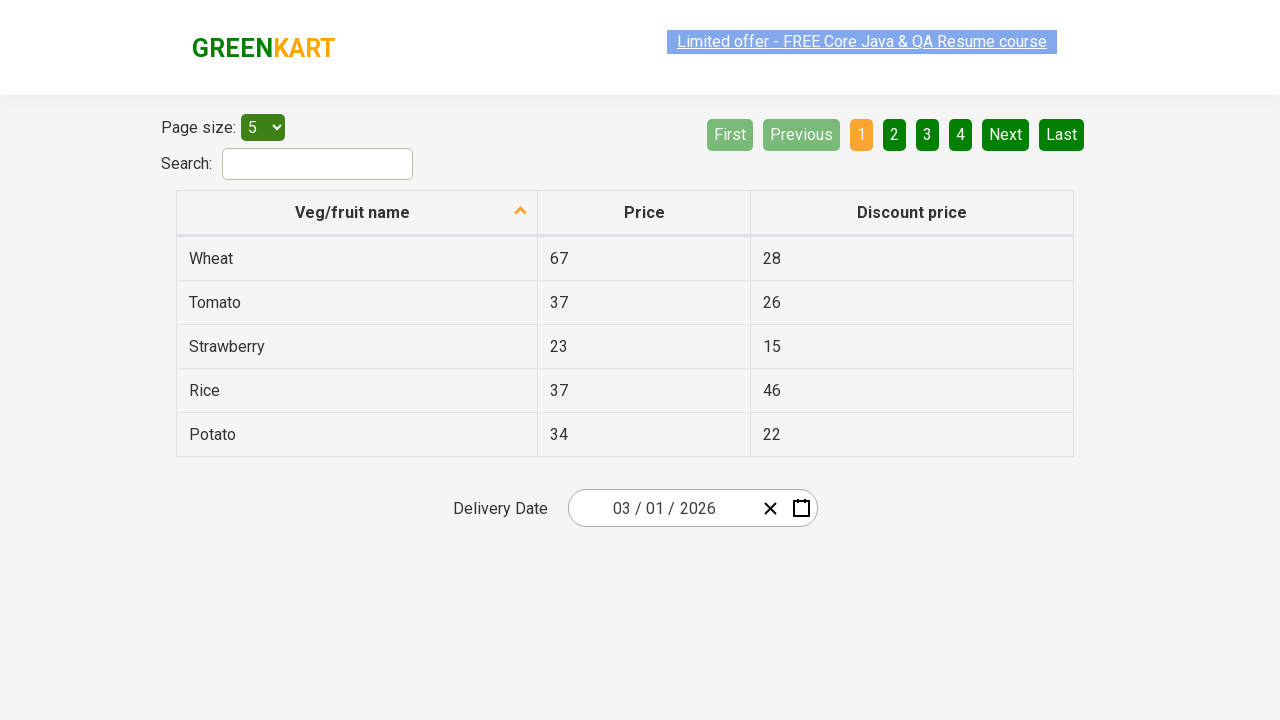

Clicked on date picker input group to open calendar at (662, 508) on .react-date-picker__inputGroup
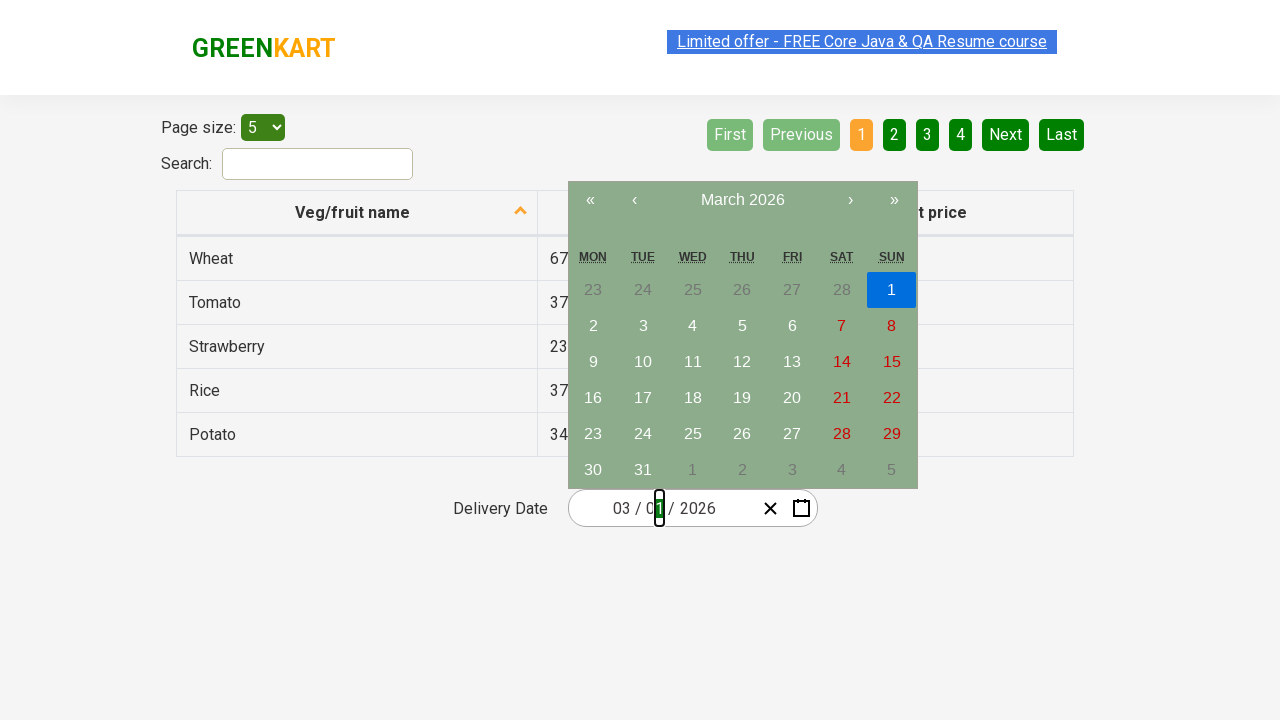

Clicked navigation label to switch to month view at (742, 200) on .react-calendar__navigation__label
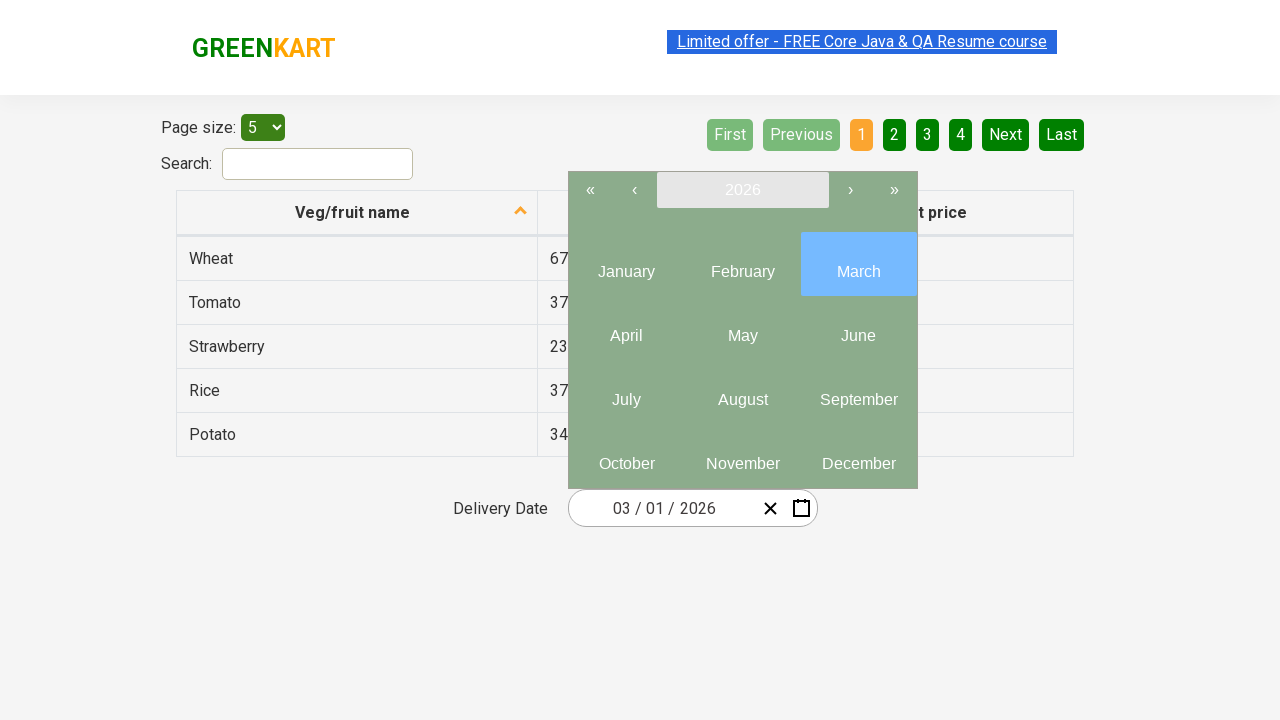

Clicked navigation label again to switch to year view at (742, 190) on .react-calendar__navigation__label
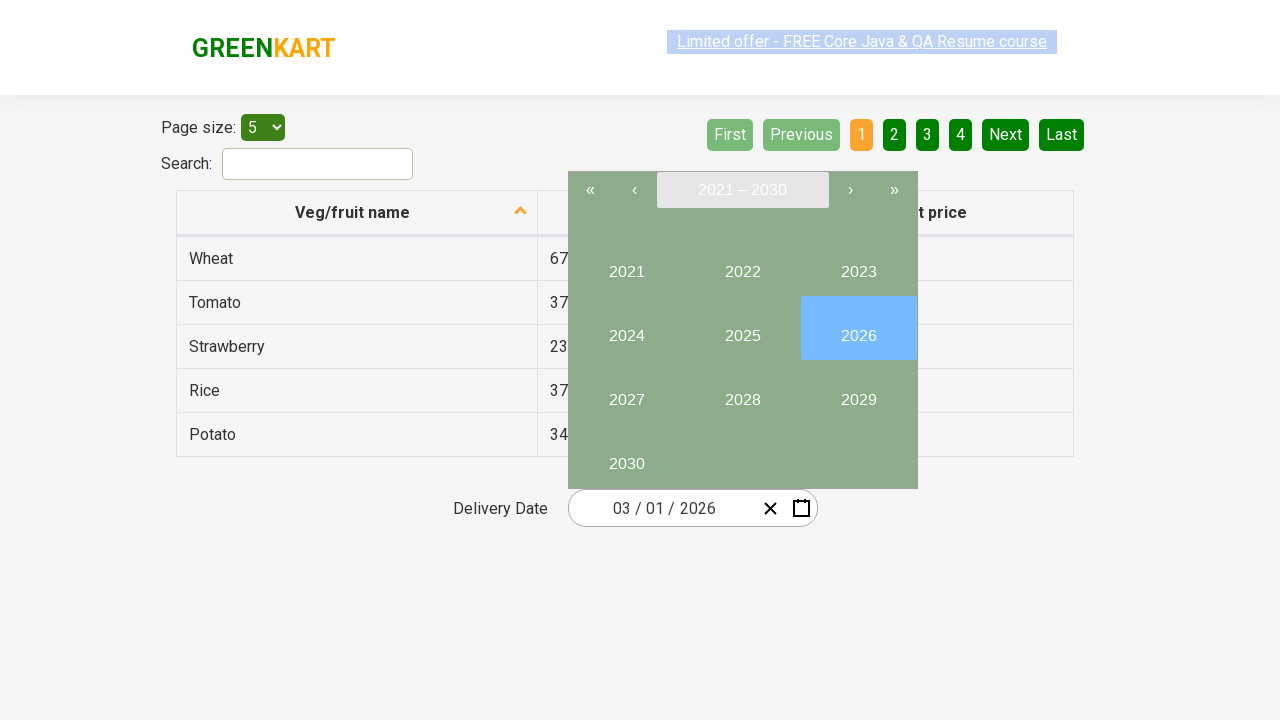

Selected year 2027 at (626, 392) on //button[text()='2027']
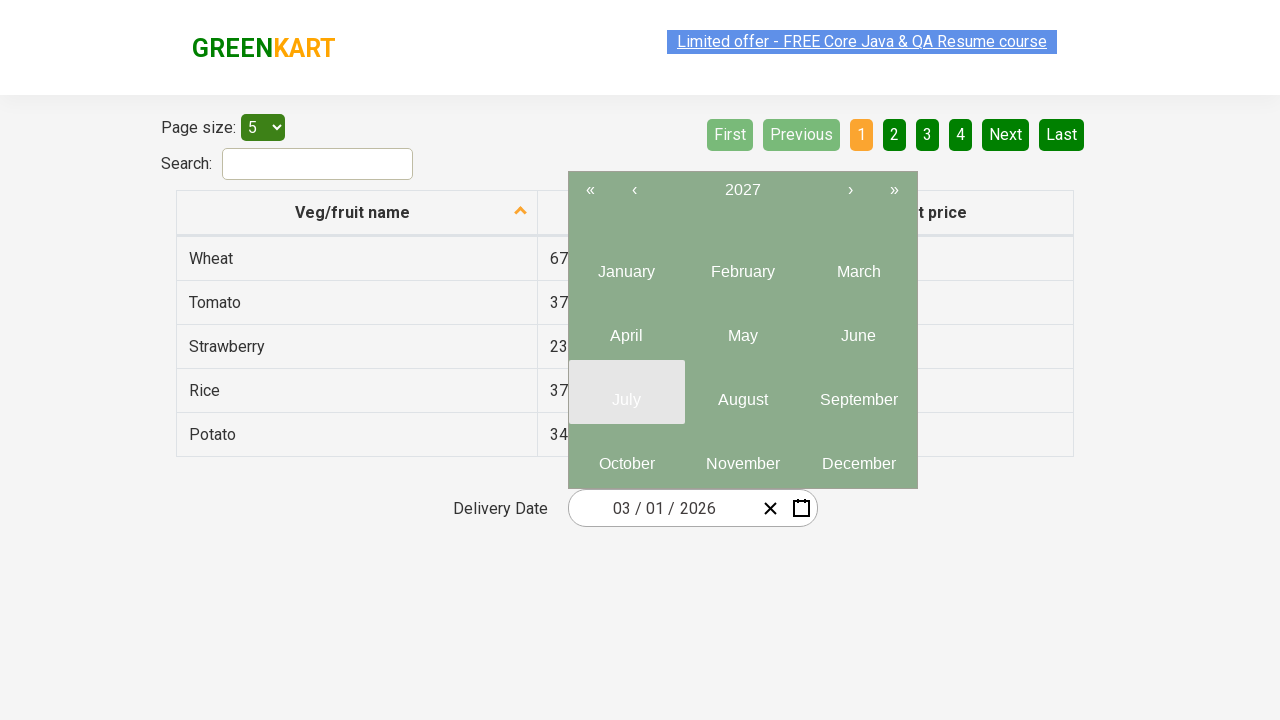

Selected month 1 (January) at (626, 264) on .react-calendar__year-view__months__month >> nth=0
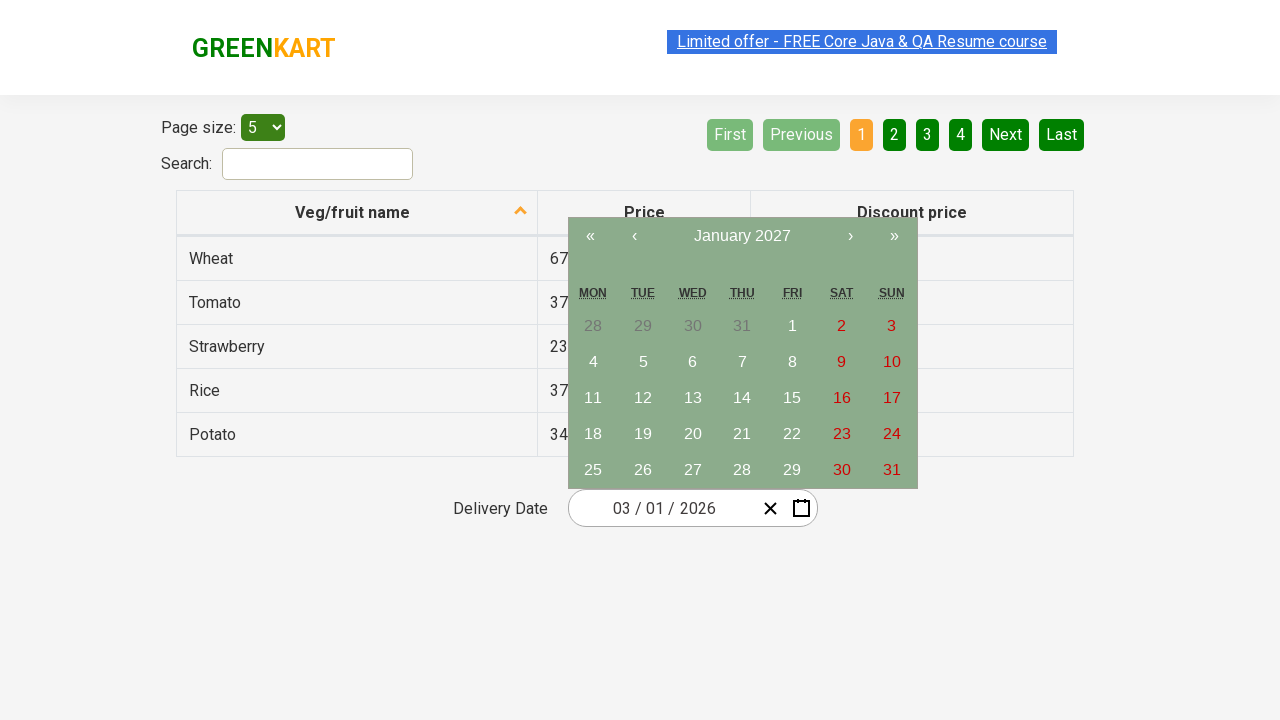

Selected date 27 at (693, 470) on //abbr[text()='27']
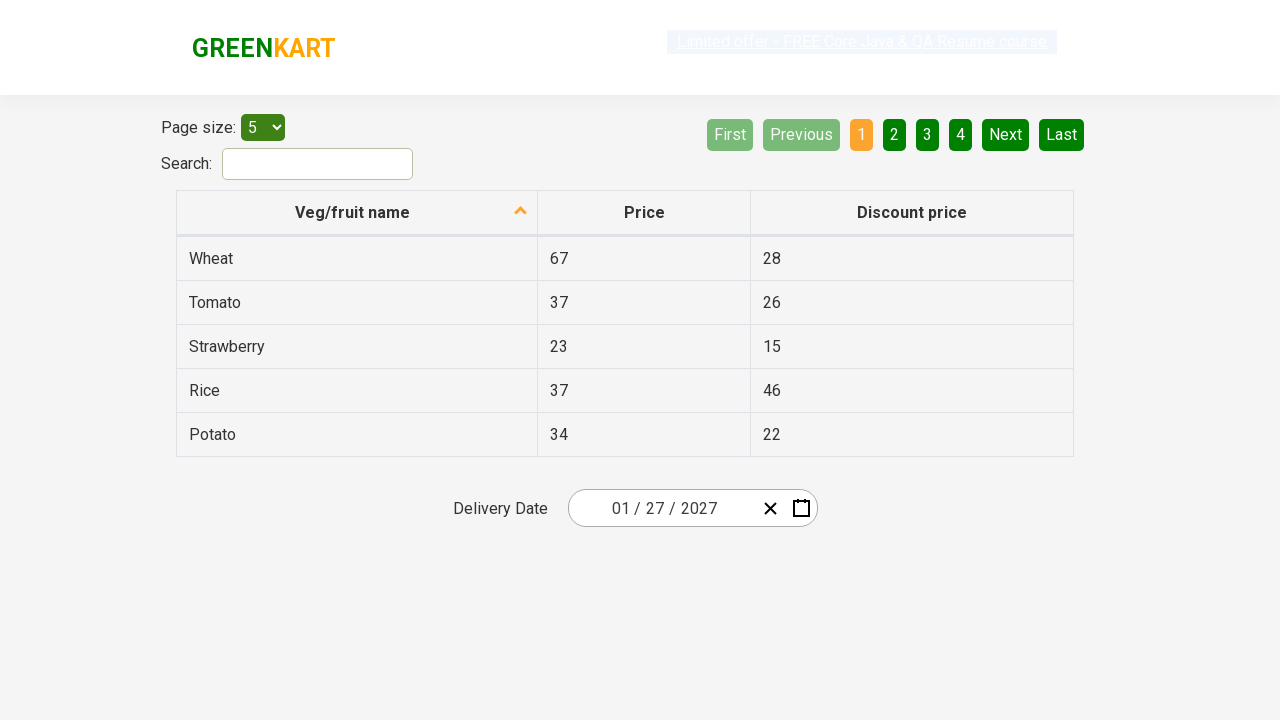

Date picker inputs updated with selected date January 27, 2027
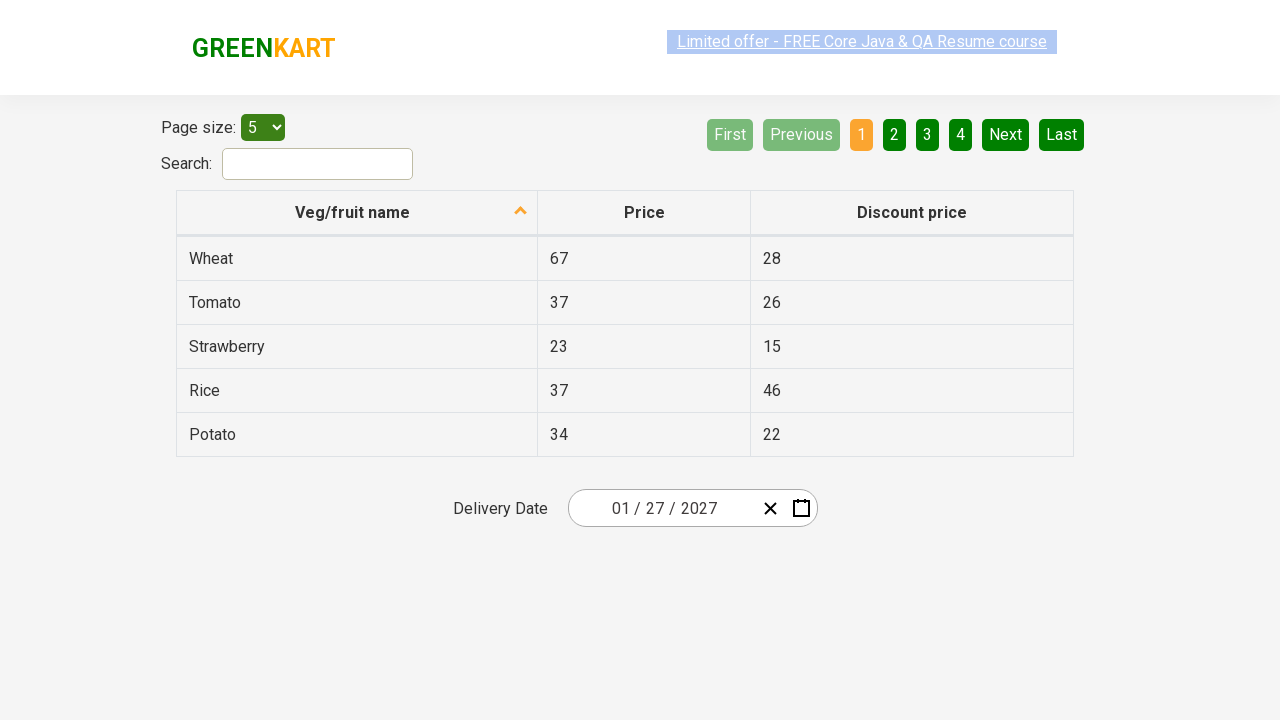

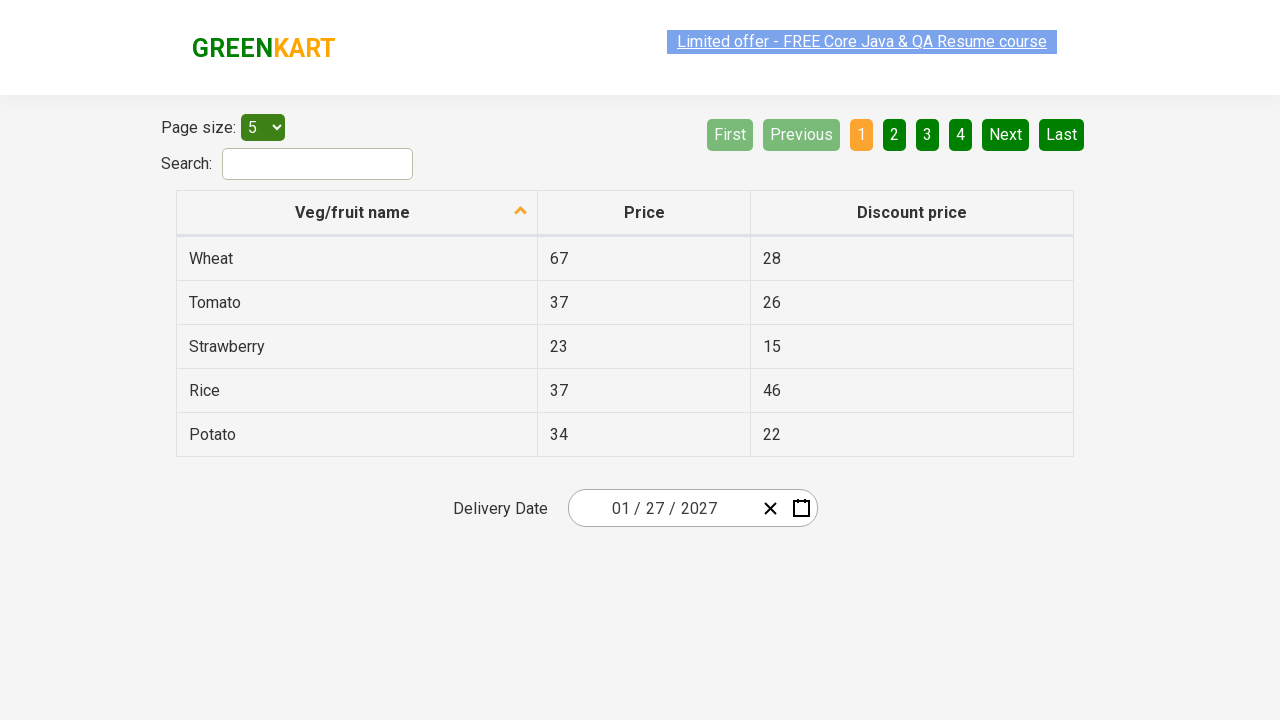